Tests radio button selection functionality by clicking on a specific radio button and verifying it is selected

Starting URL: https://practice.cydeo.com/radio_buttons

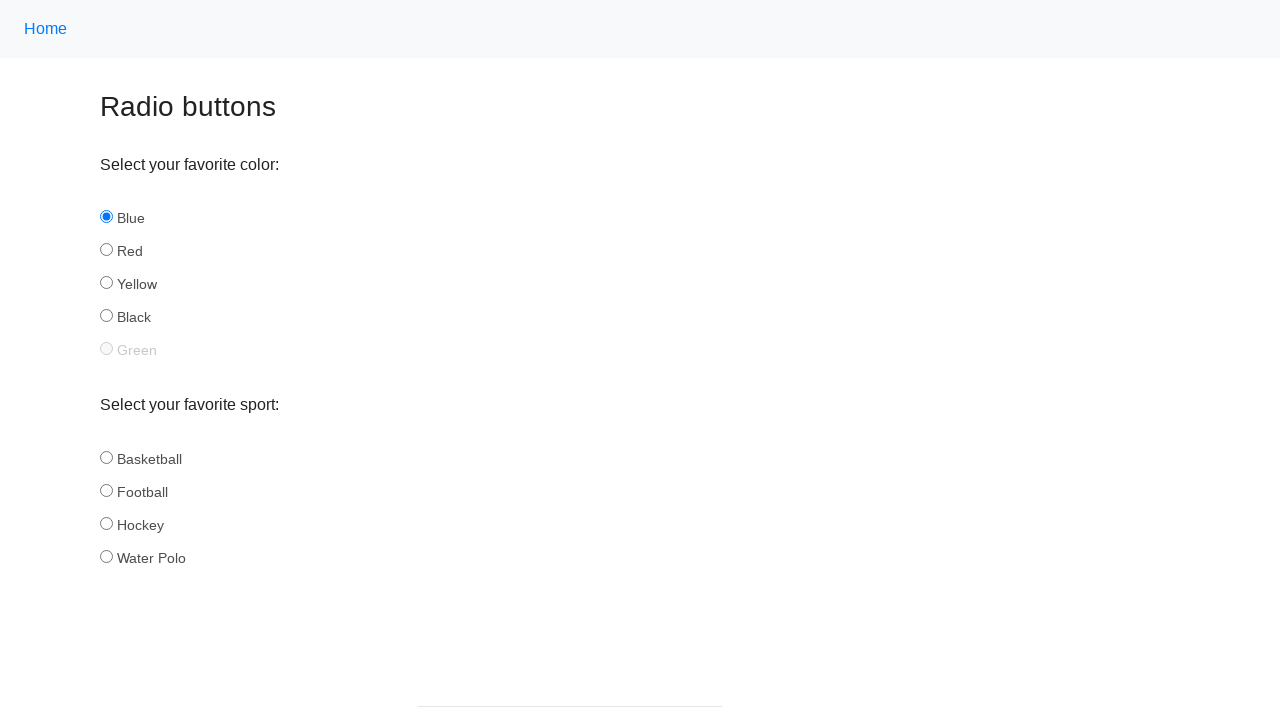

Located all radio buttons with name='sport'
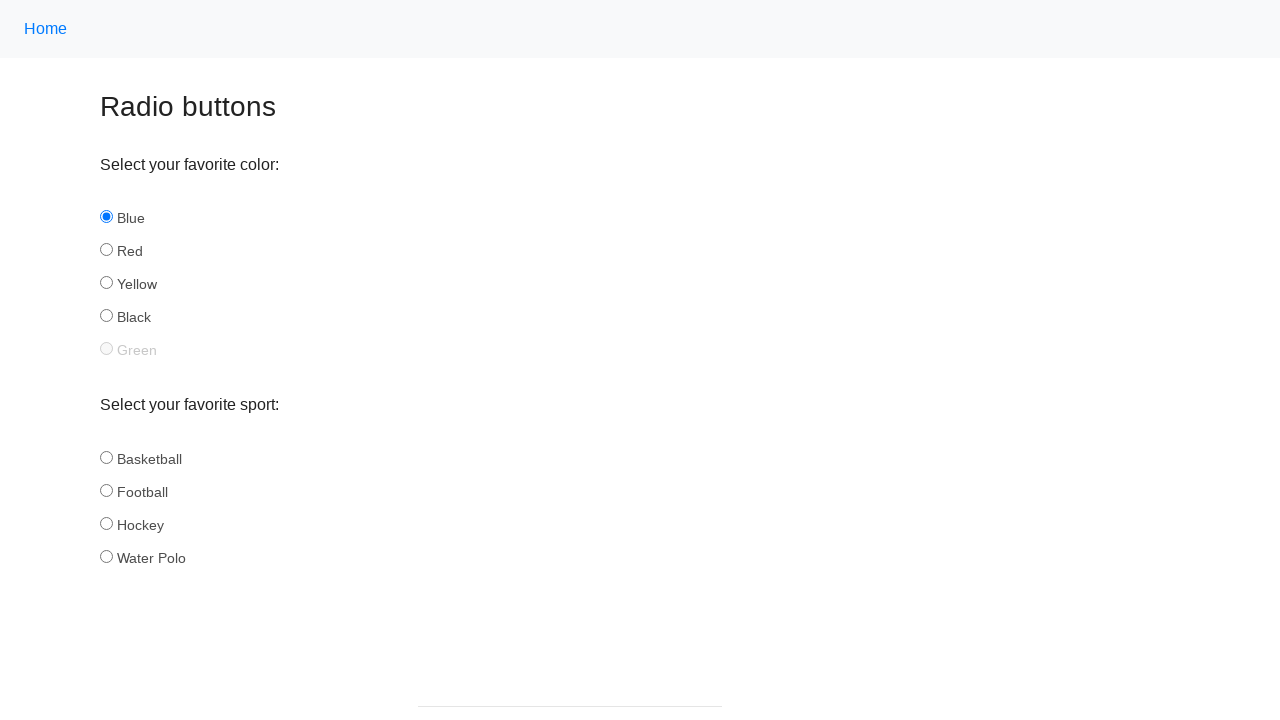

Retrieved id attribute from radio button: basketball
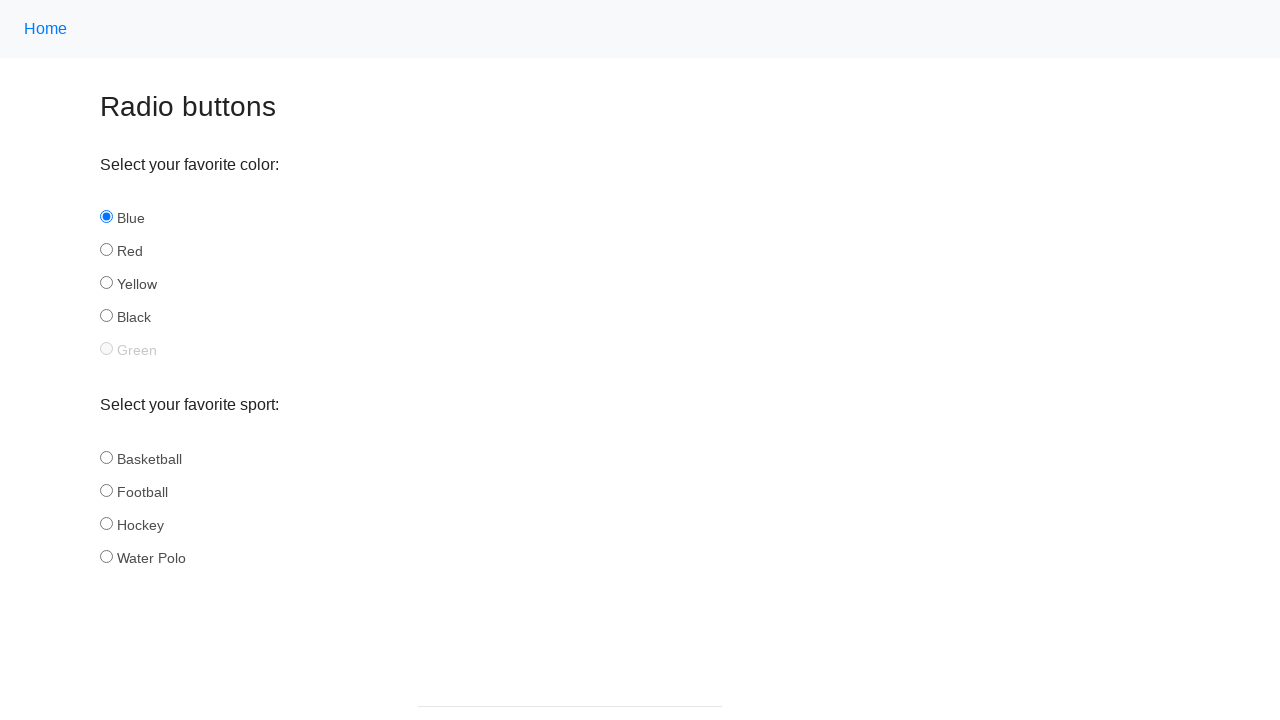

Retrieved id attribute from radio button: football
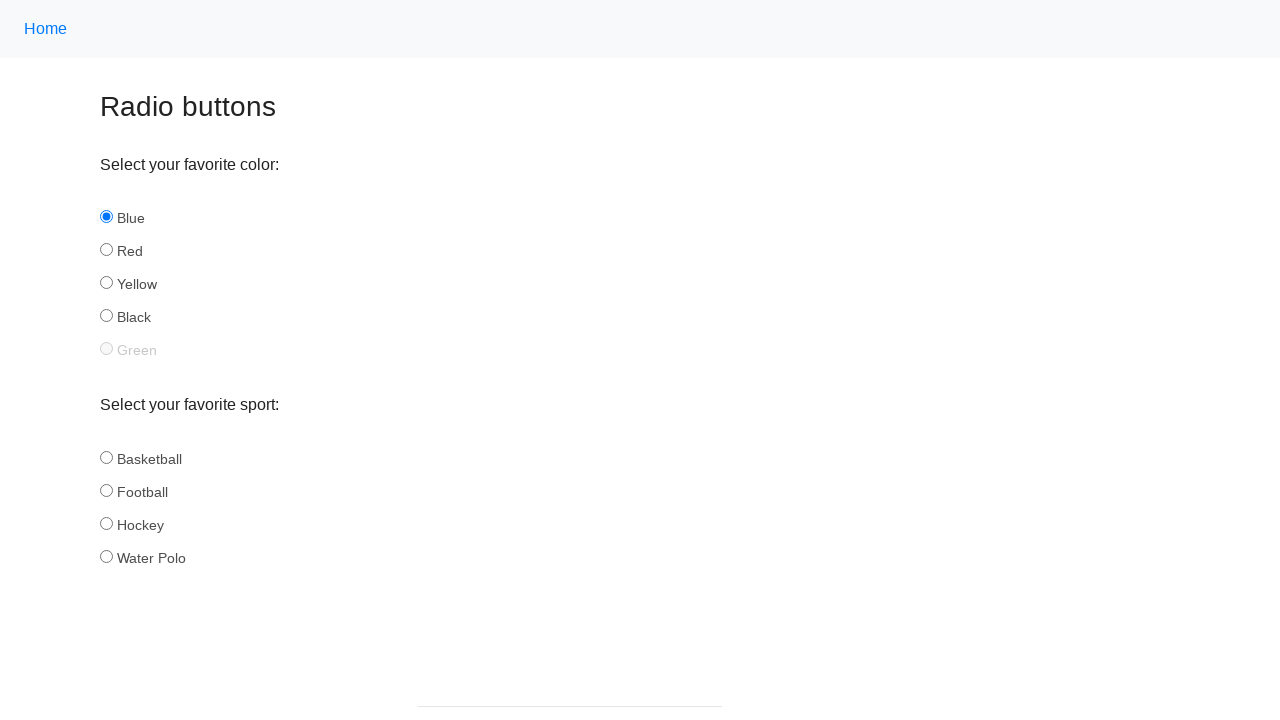

Retrieved id attribute from radio button: hockey
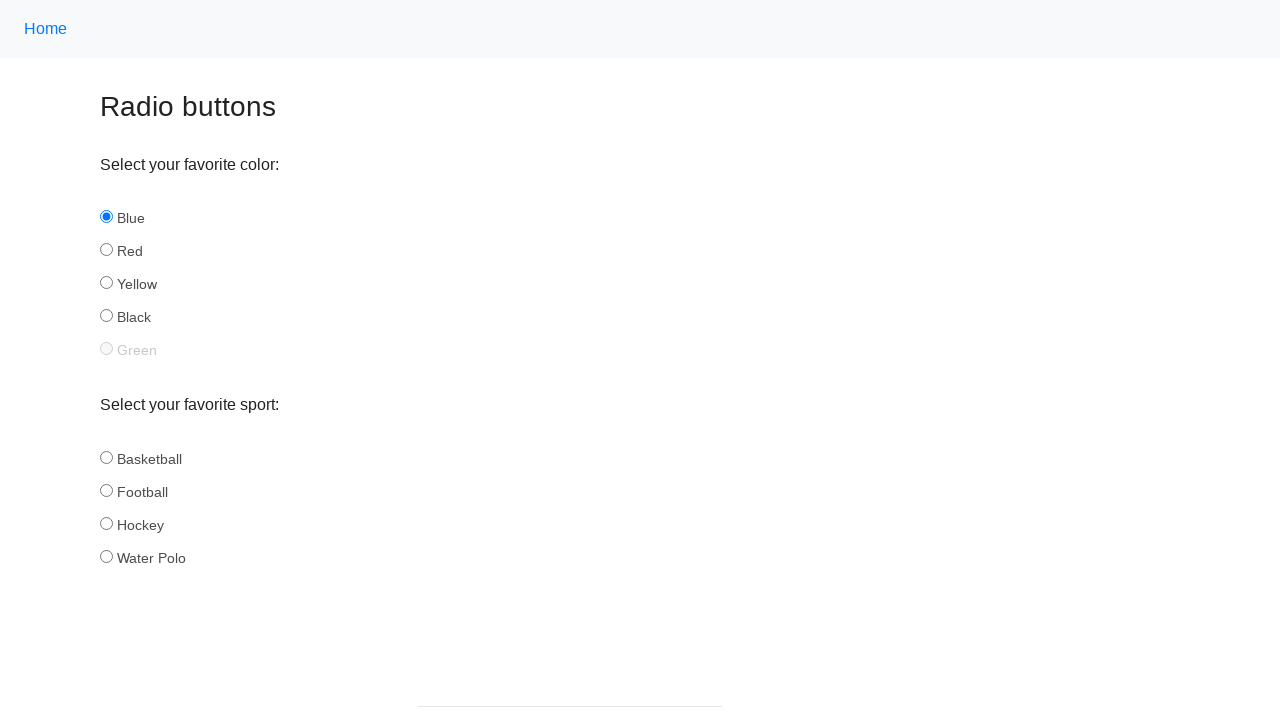

Clicked the hockey radio button at (106, 523) on input[name='sport'] >> nth=2
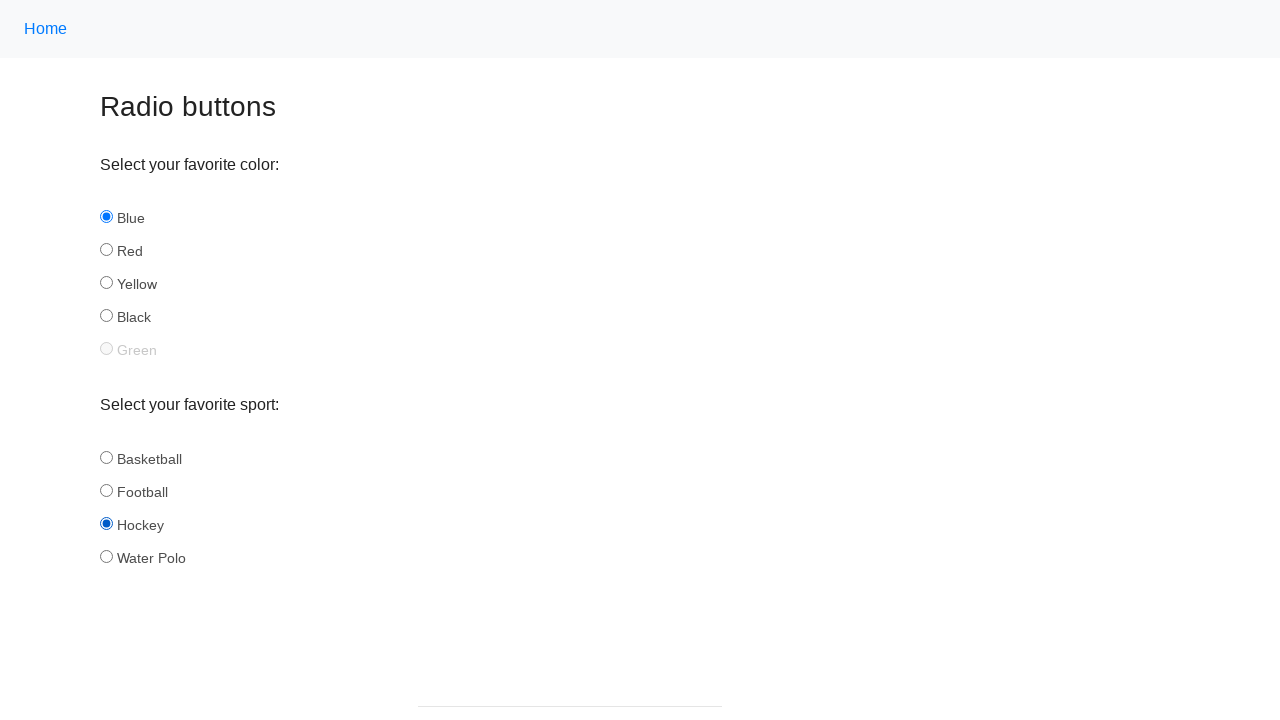

Verified hockey radio button is selected: True
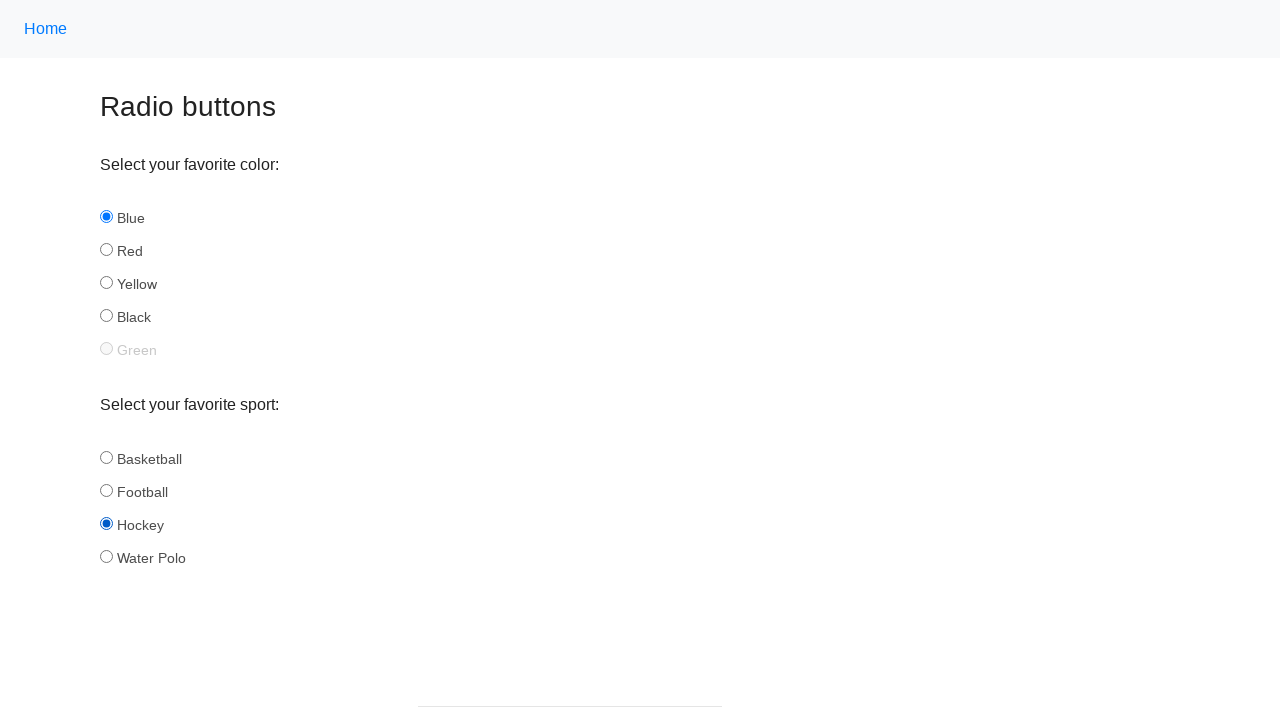

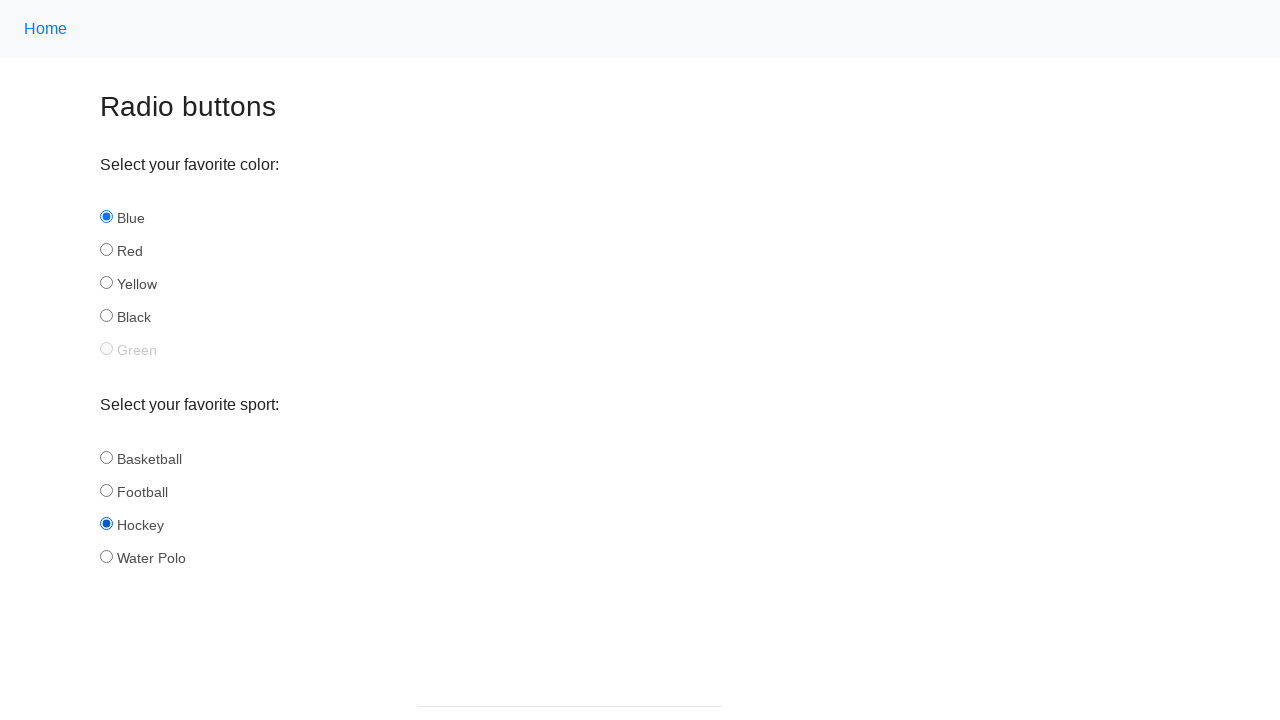